Tests dynamic loading functionality by clicking a Start button and waiting for dynamically loaded text to appear

Starting URL: https://the-internet.herokuapp.com/dynamic_loading/2

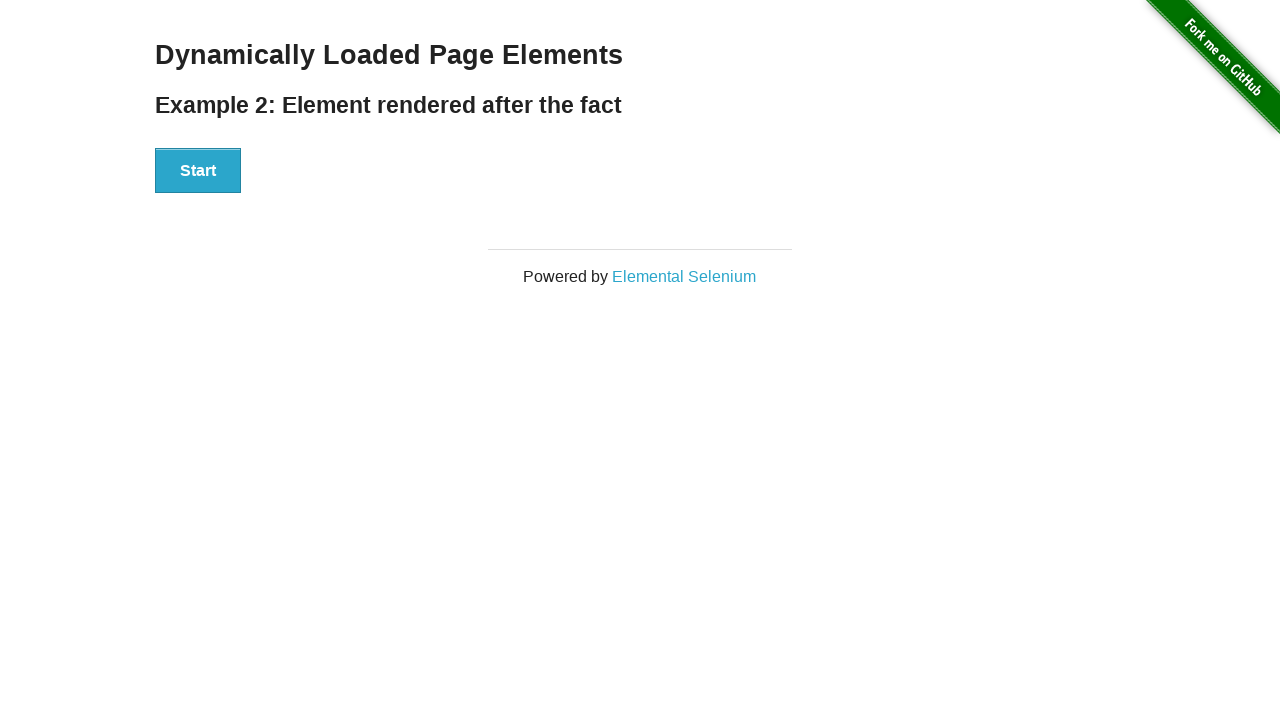

Clicked Start button to trigger dynamic loading at (198, 171) on xpath=//button[text()='Start']
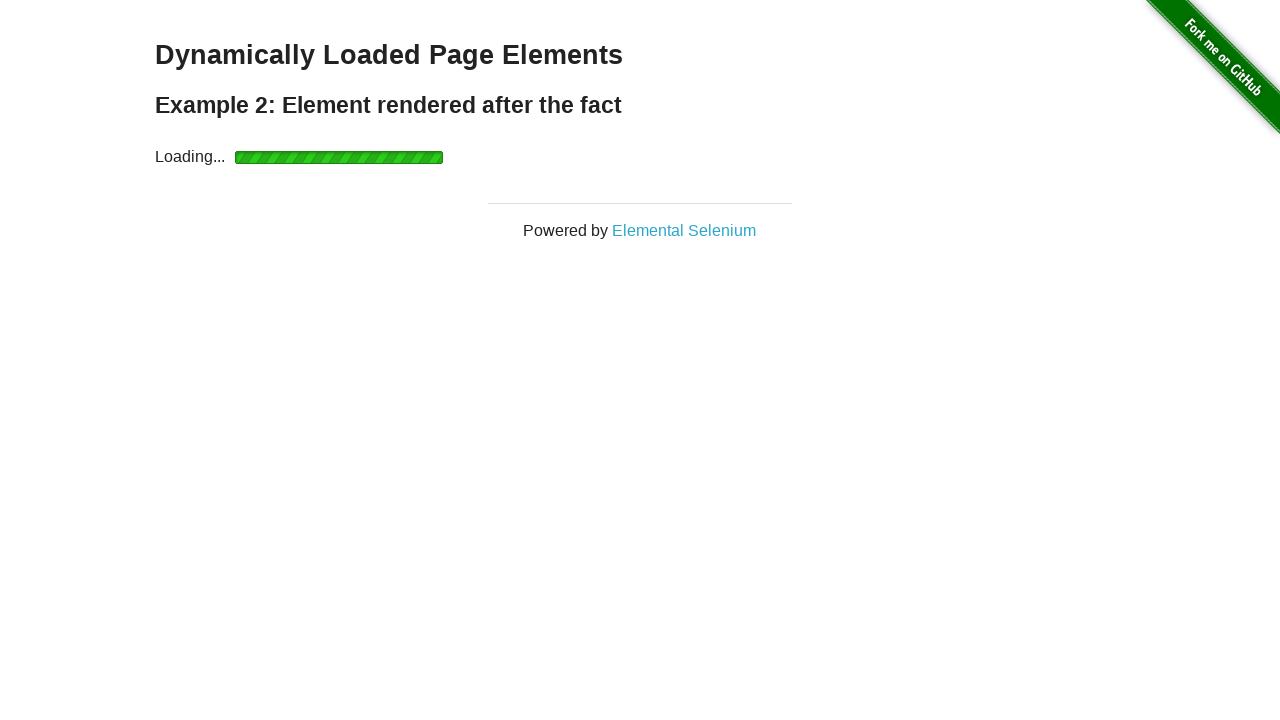

Waited for dynamically loaded text to appear
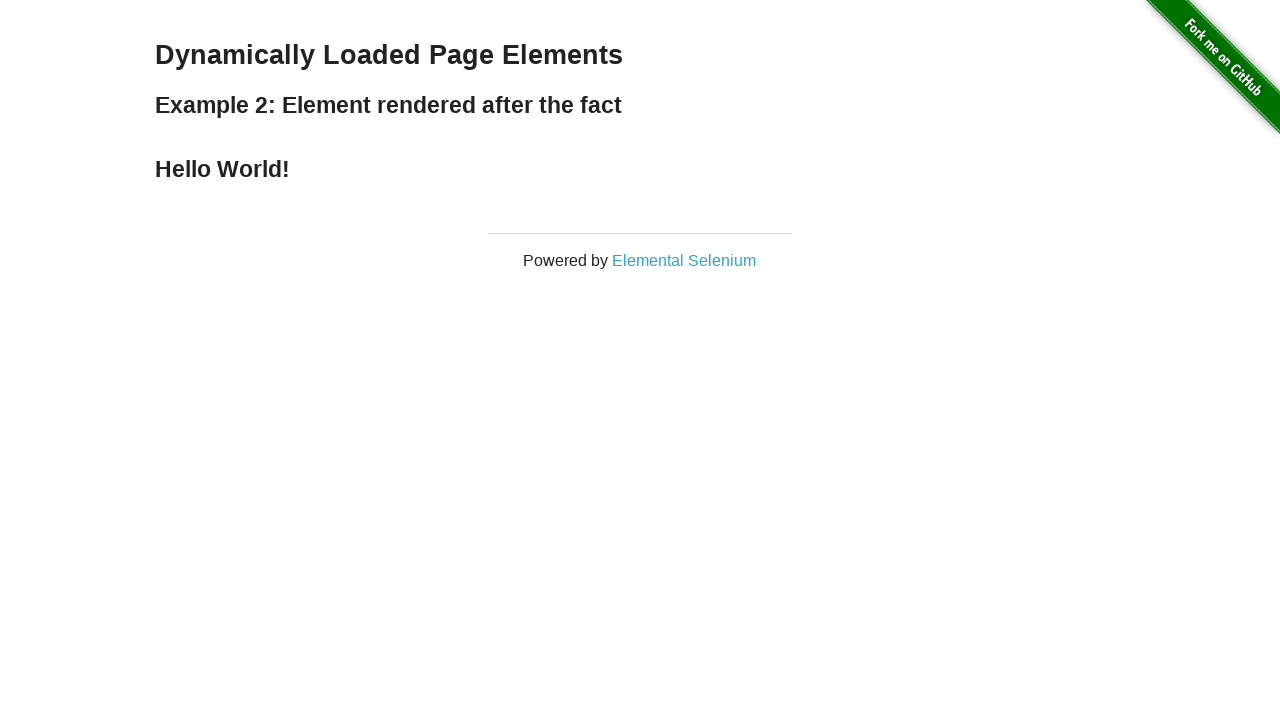

Located the dynamically loaded text element
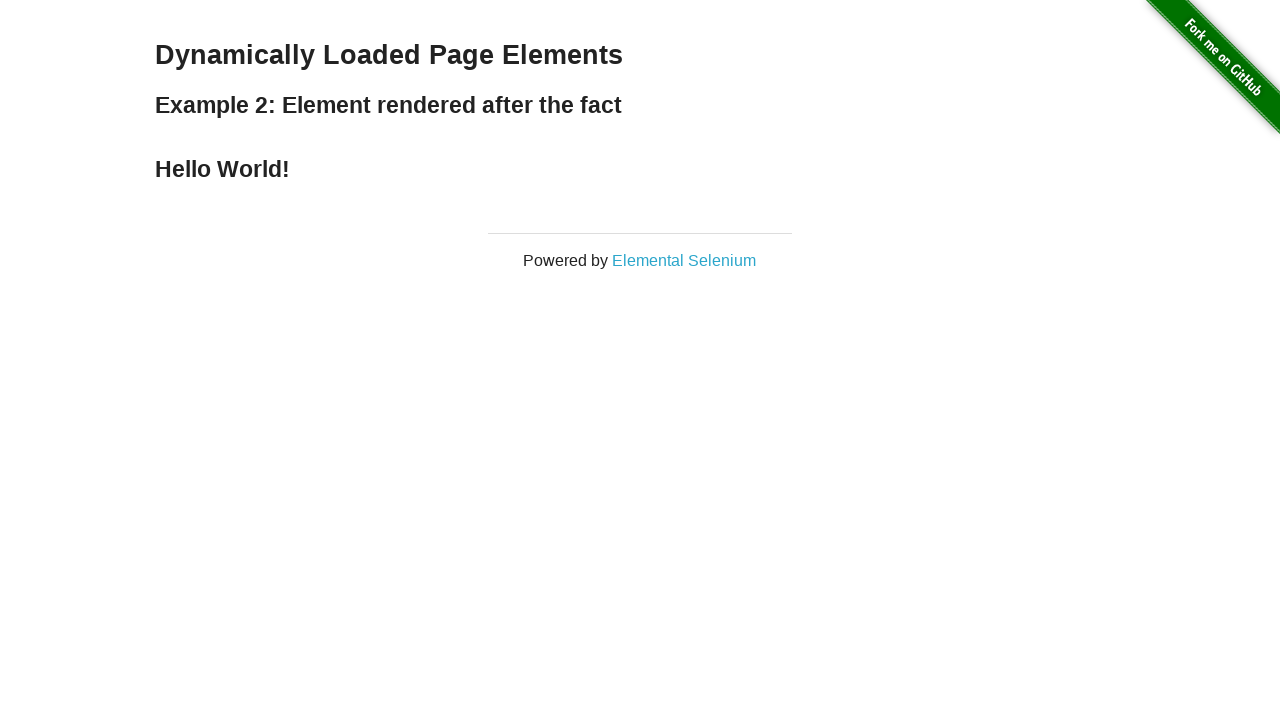

Retrieved text content from dynamically loaded element
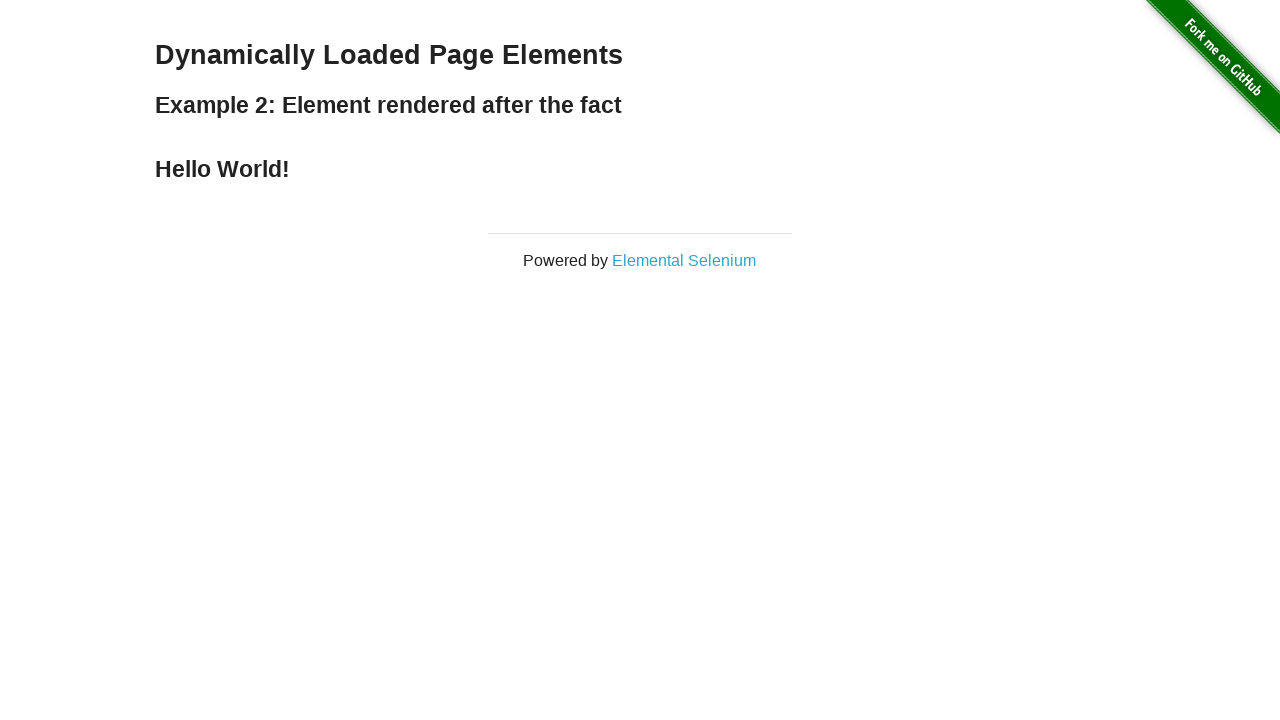

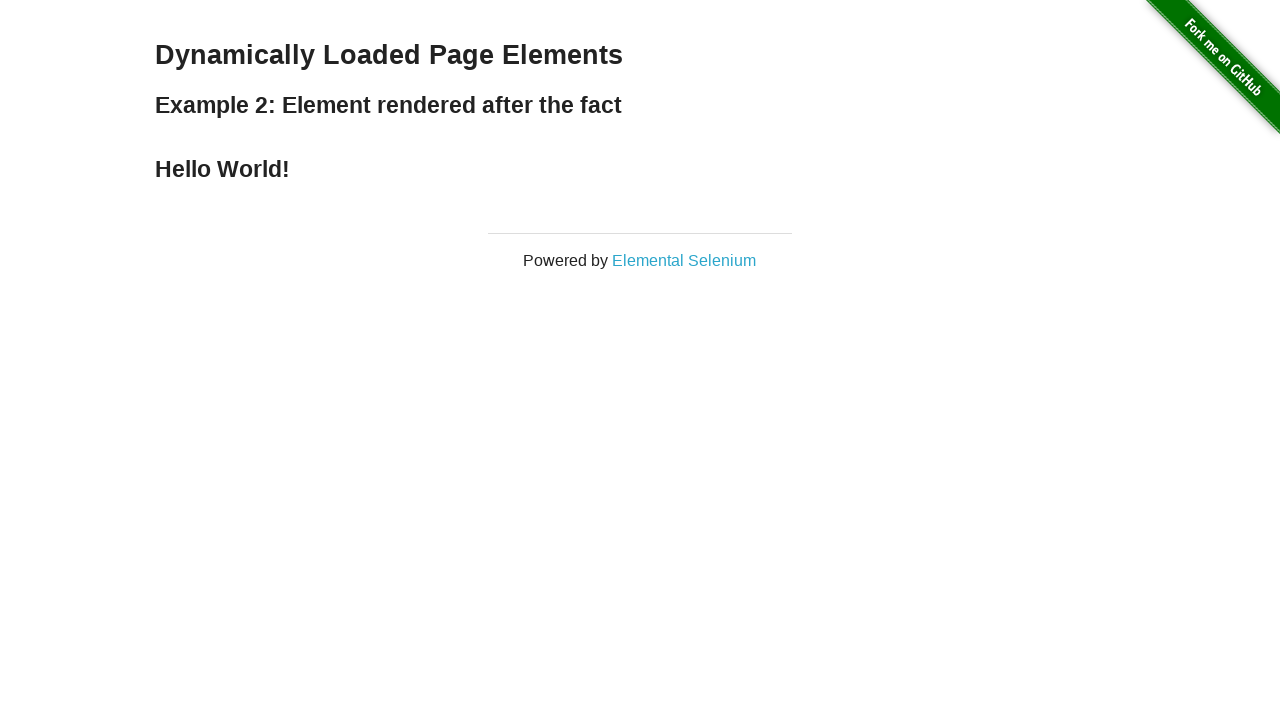